Tests nginx QUIC demo page by loading it and checking for QUIC support indicator element, then refreshing to verify behavior.

Starting URL: https://quic.nginx.org/

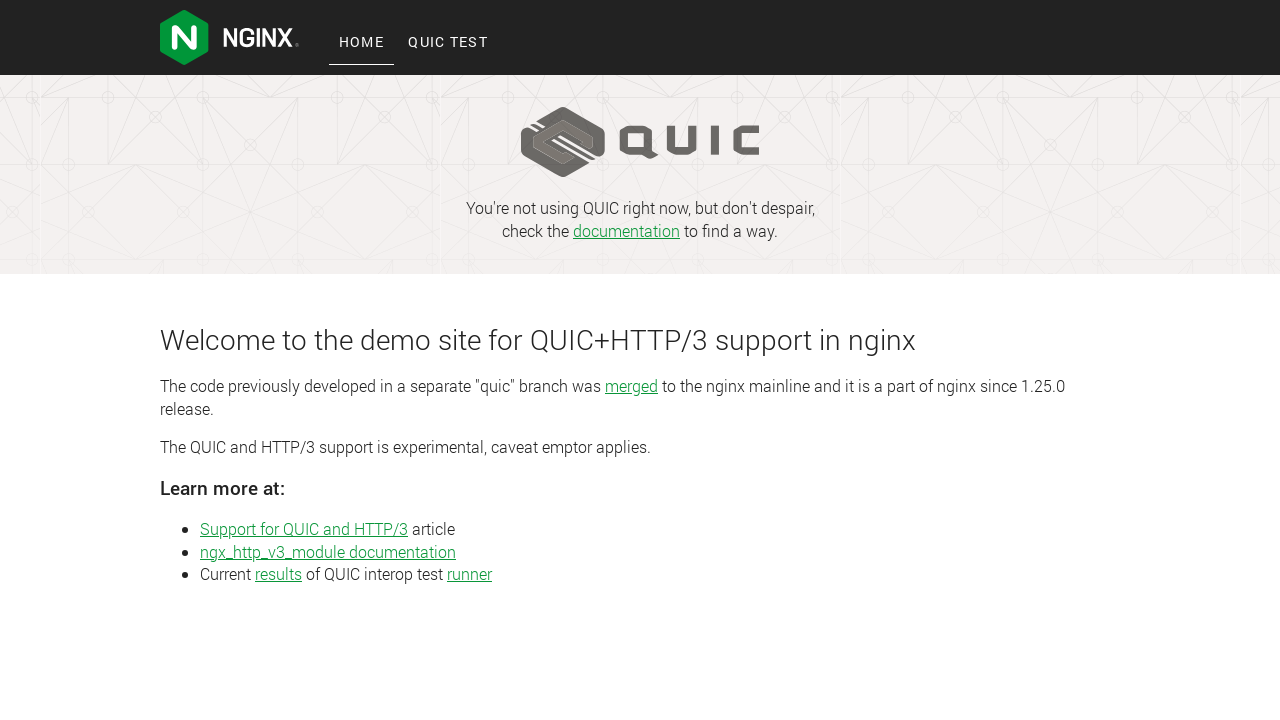

Waited for page to reach domcontentloaded state
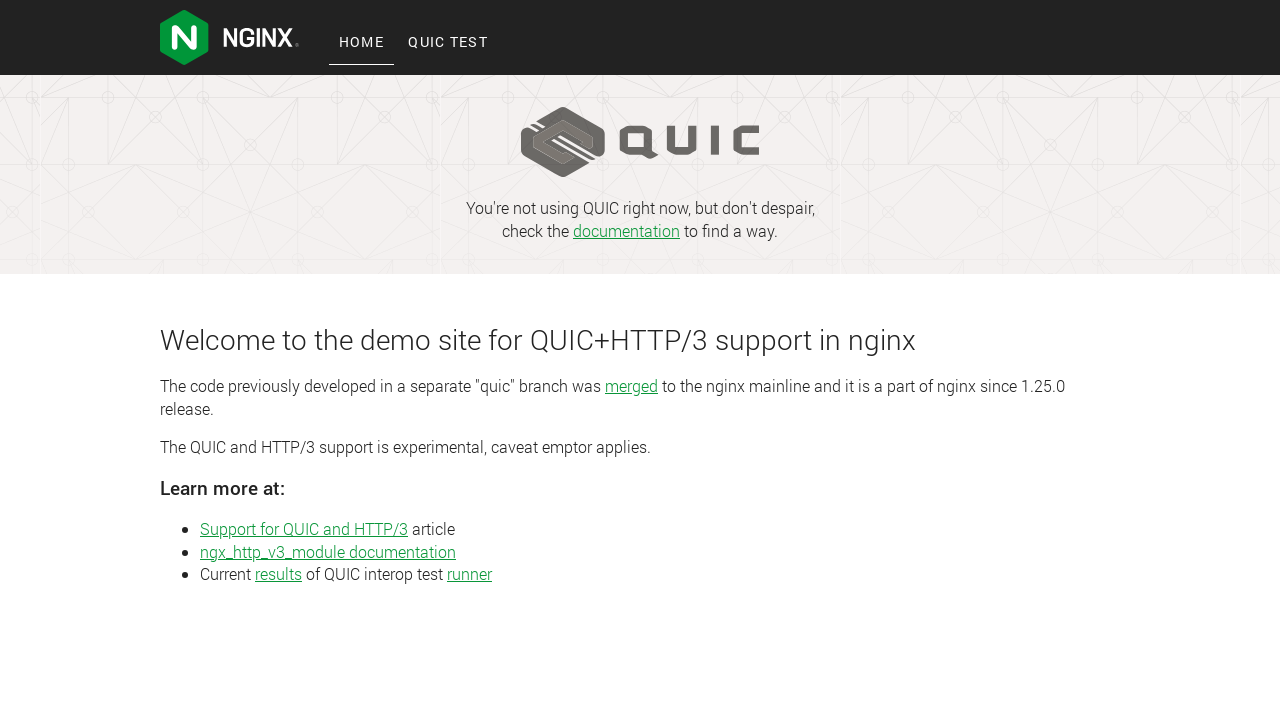

QUIC support indicator not found or wait timed out
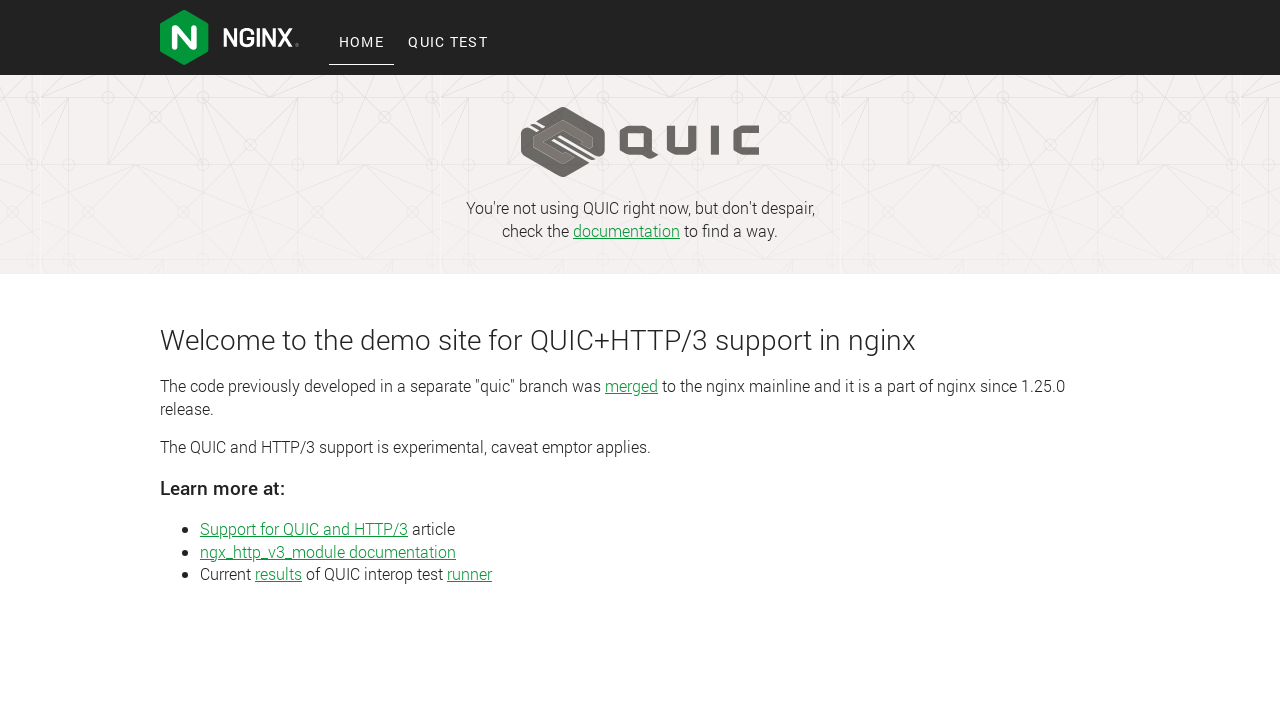

Reloaded the page
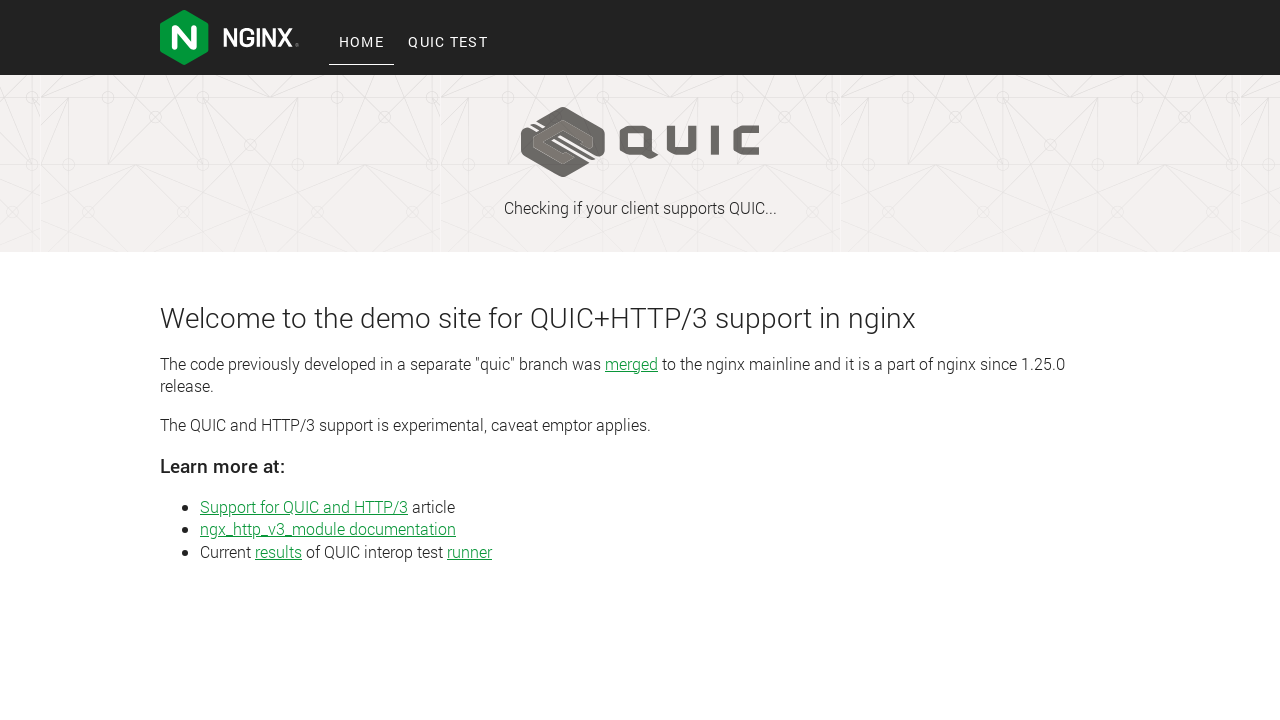

QUIC support indicator not found or wait timed out
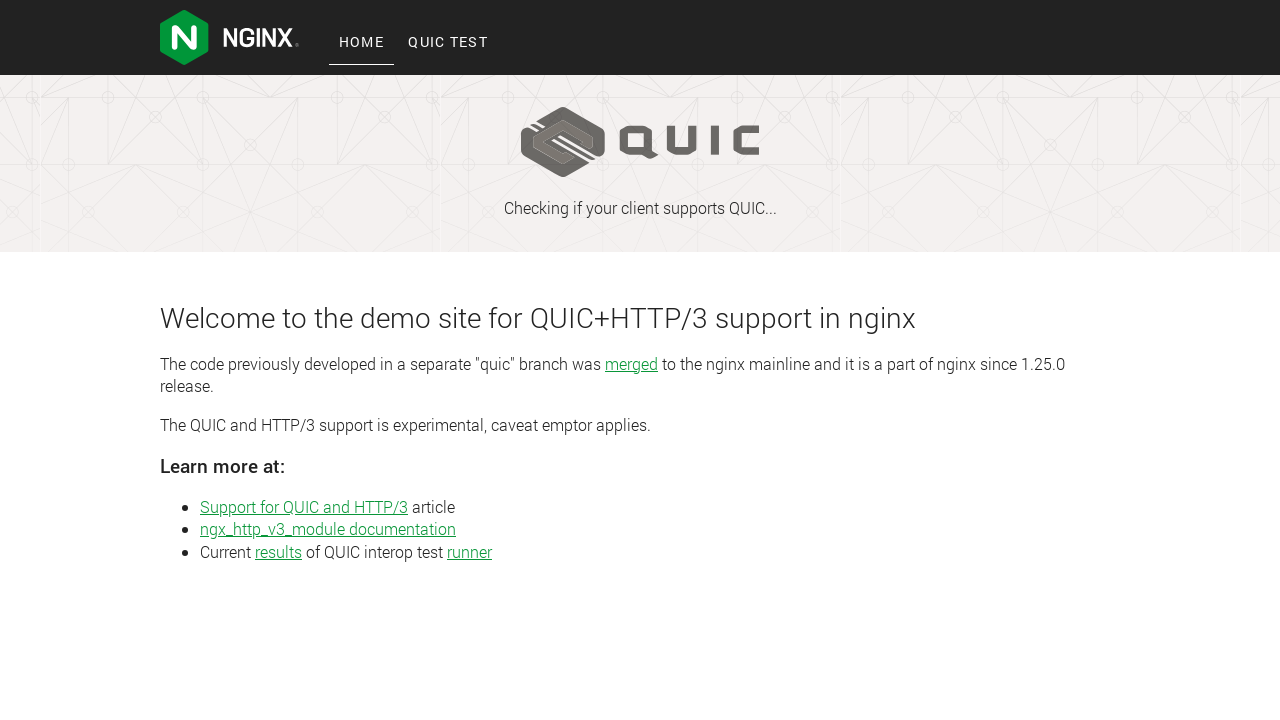

Reloaded the page
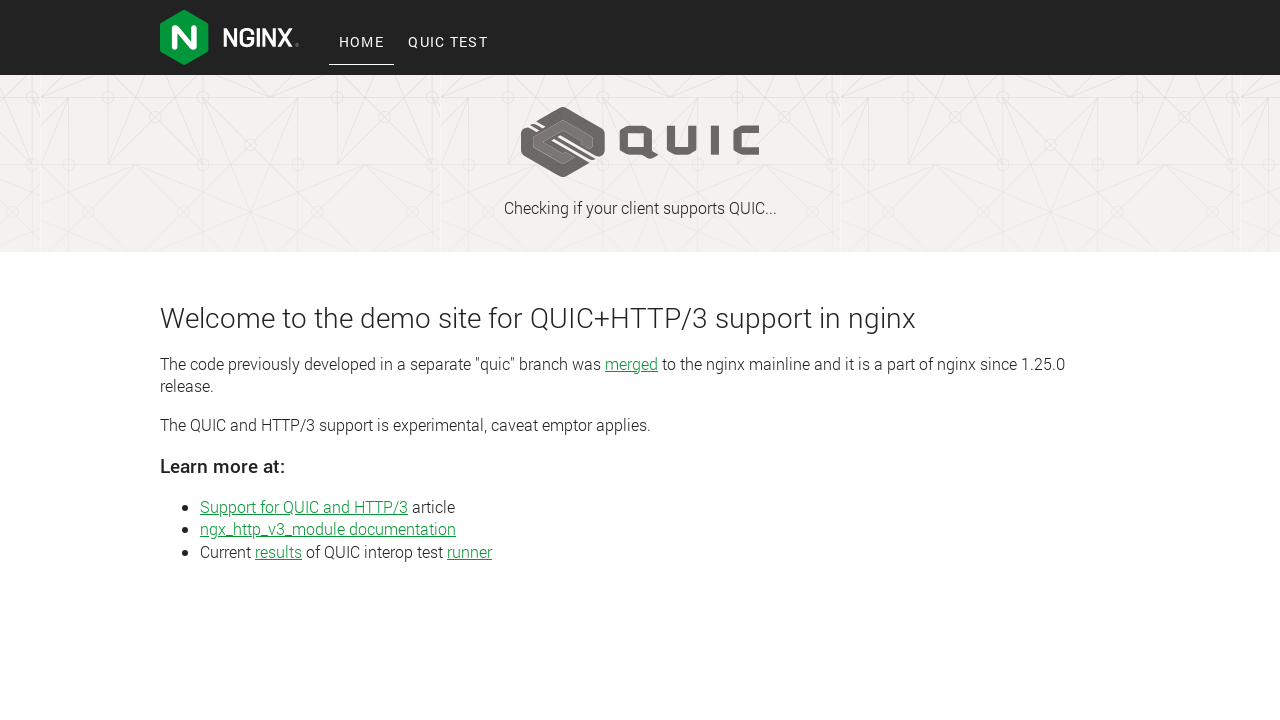

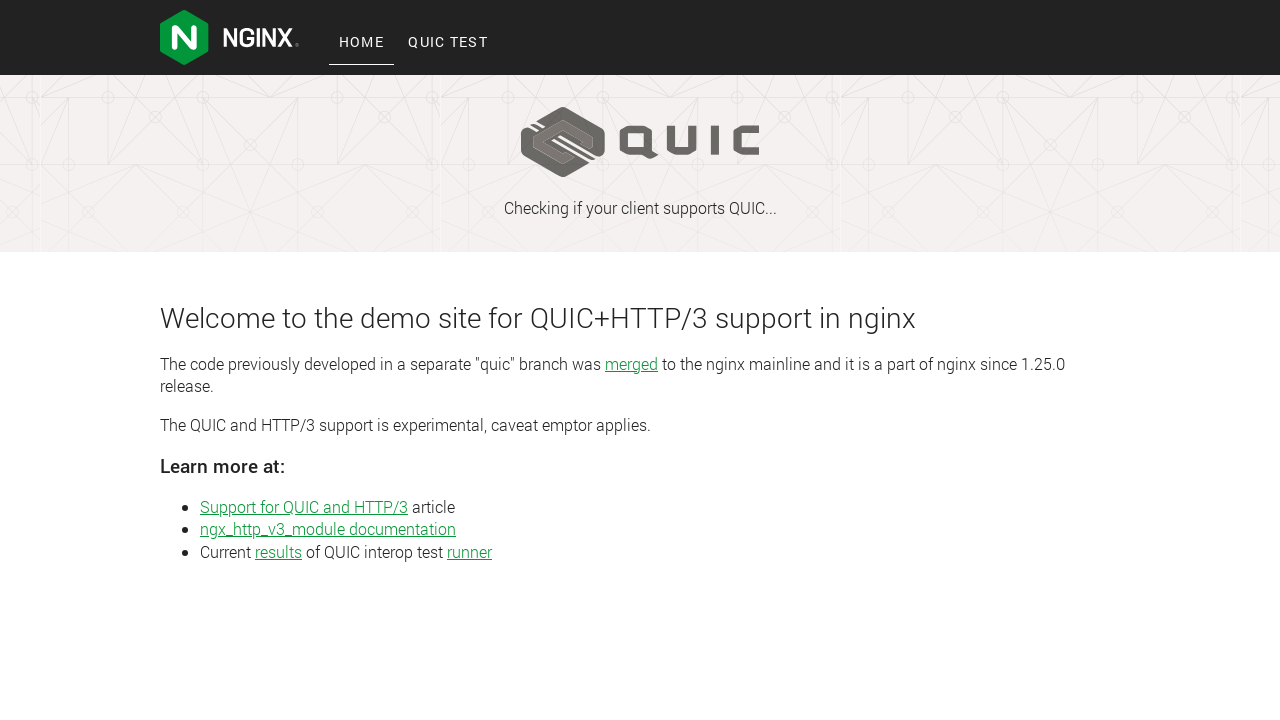